Tests form submission by clicking a specific link, then filling out a form with first name, last name, city, and country fields before submitting

Starting URL: https://suninjuly.github.io/find_link_text

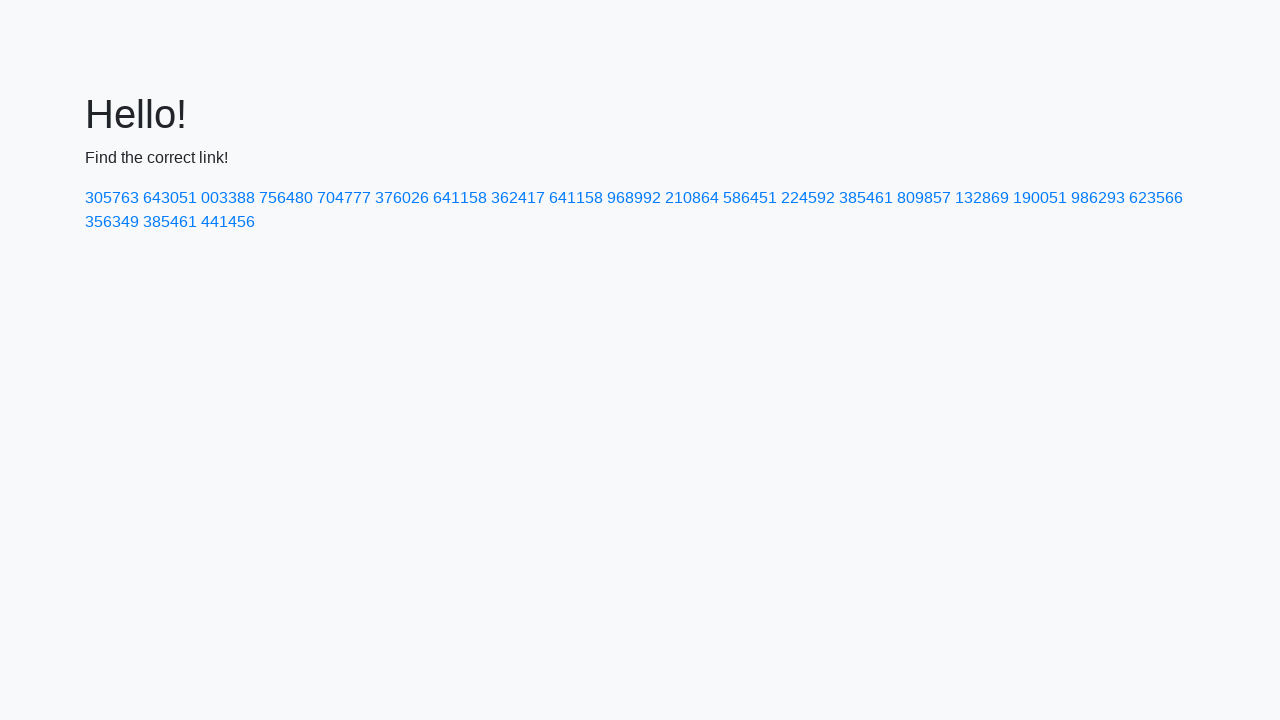

Clicked link with text '224592' at (808, 198) on text=224592
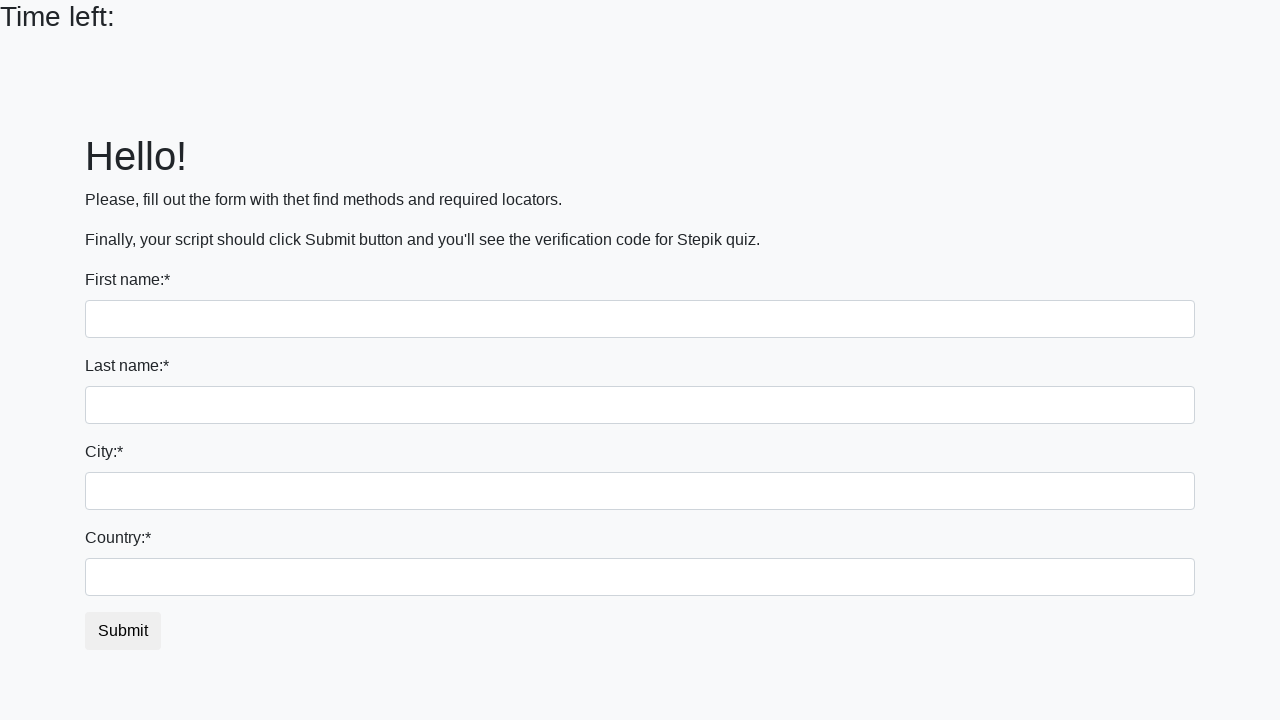

Filled first name field with 'Ivan' on input
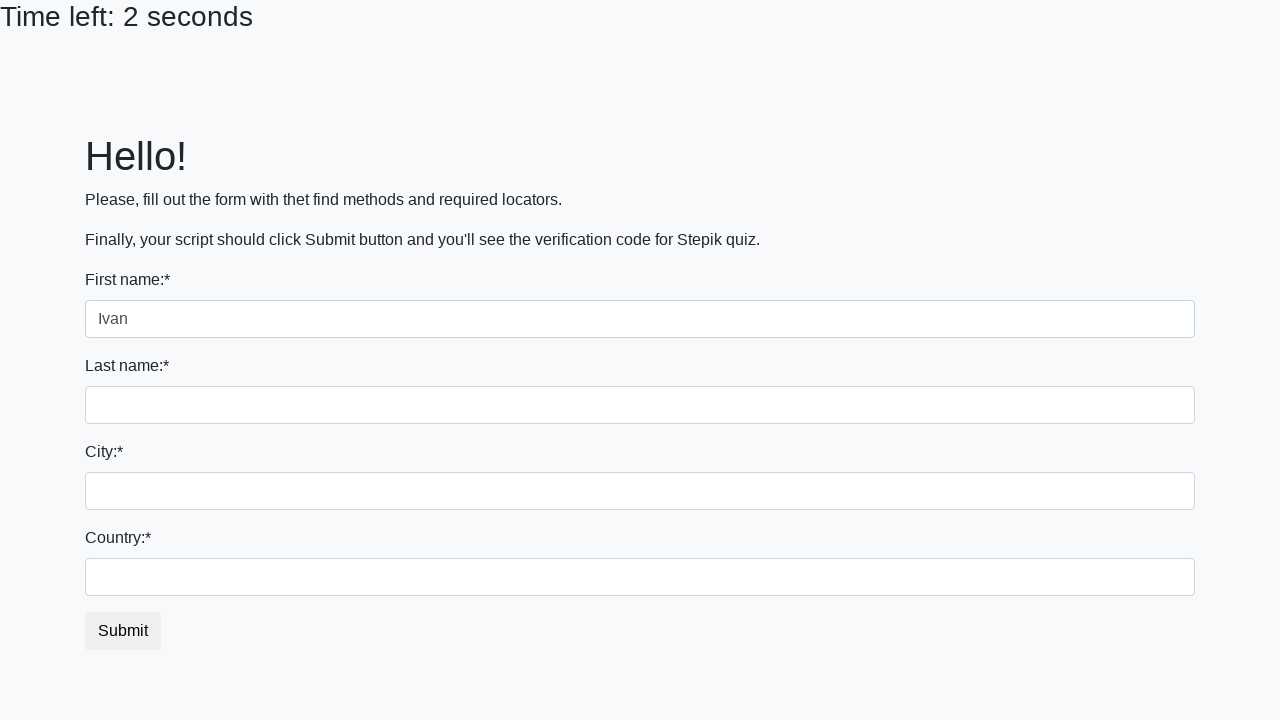

Filled last name field with 'Petrov' on input[name='last_name']
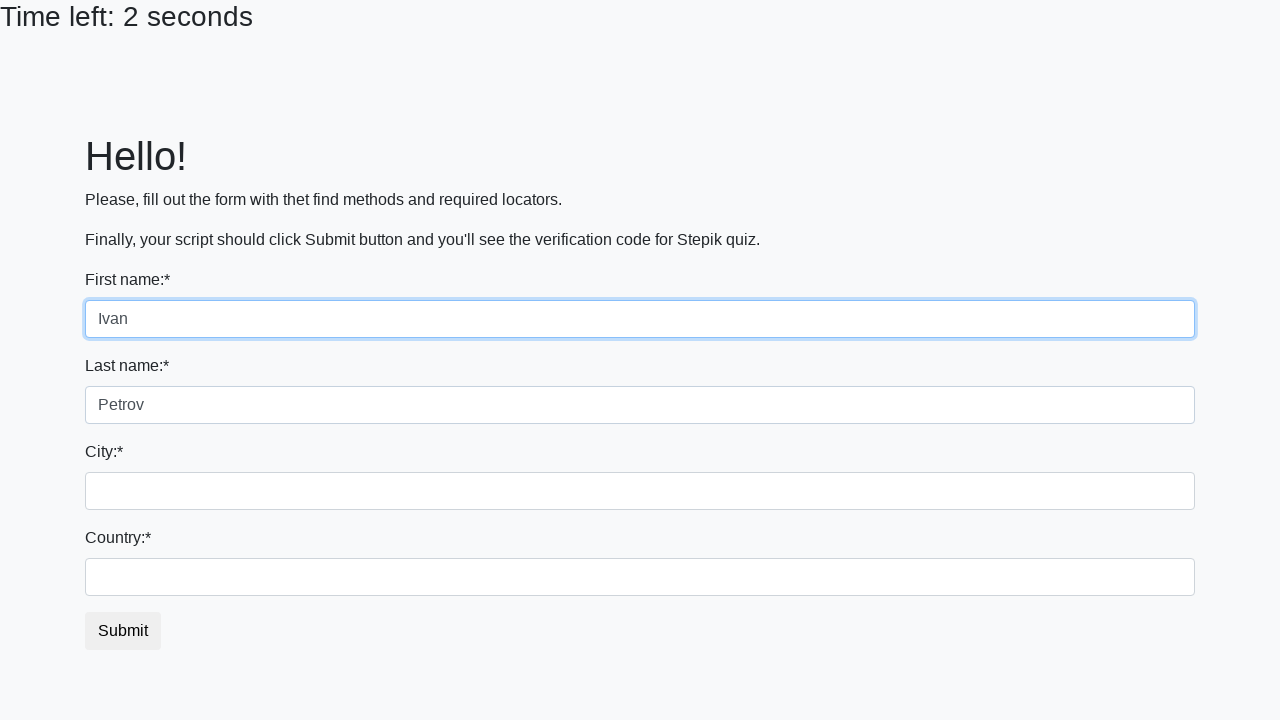

Filled city field with 'Smolensk' on .form-control.city
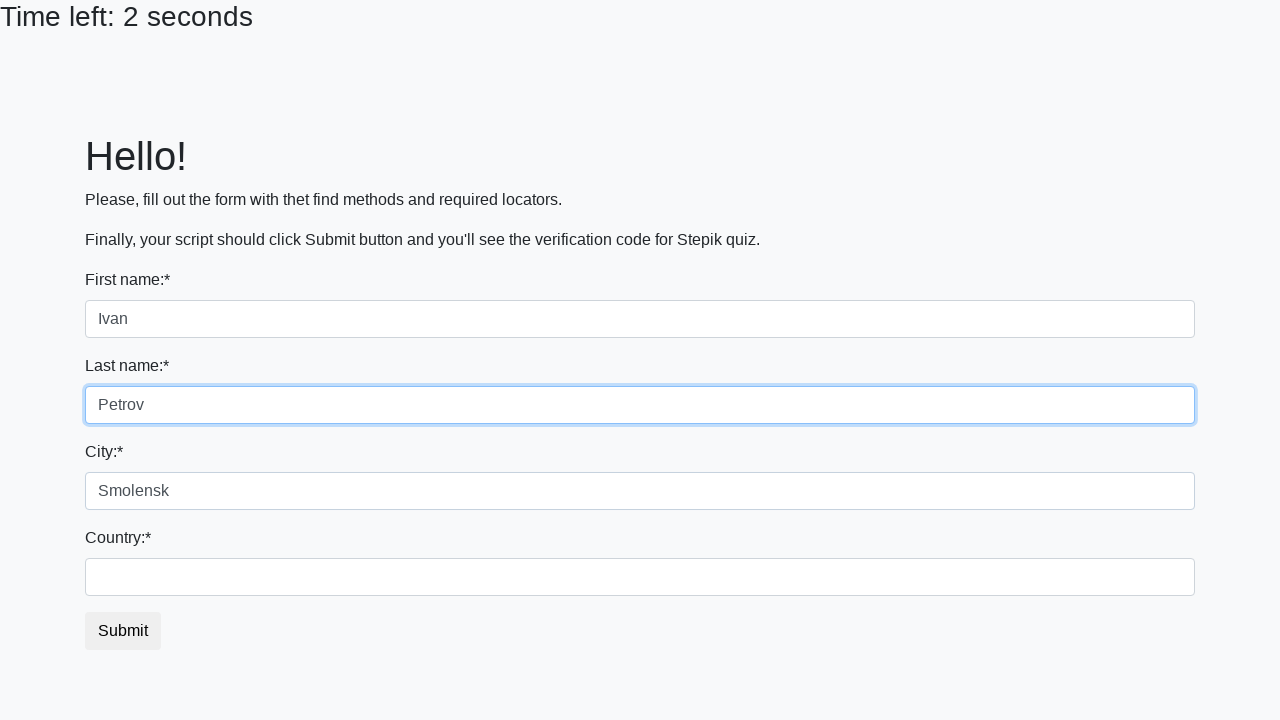

Filled country field with 'Russia' on #country
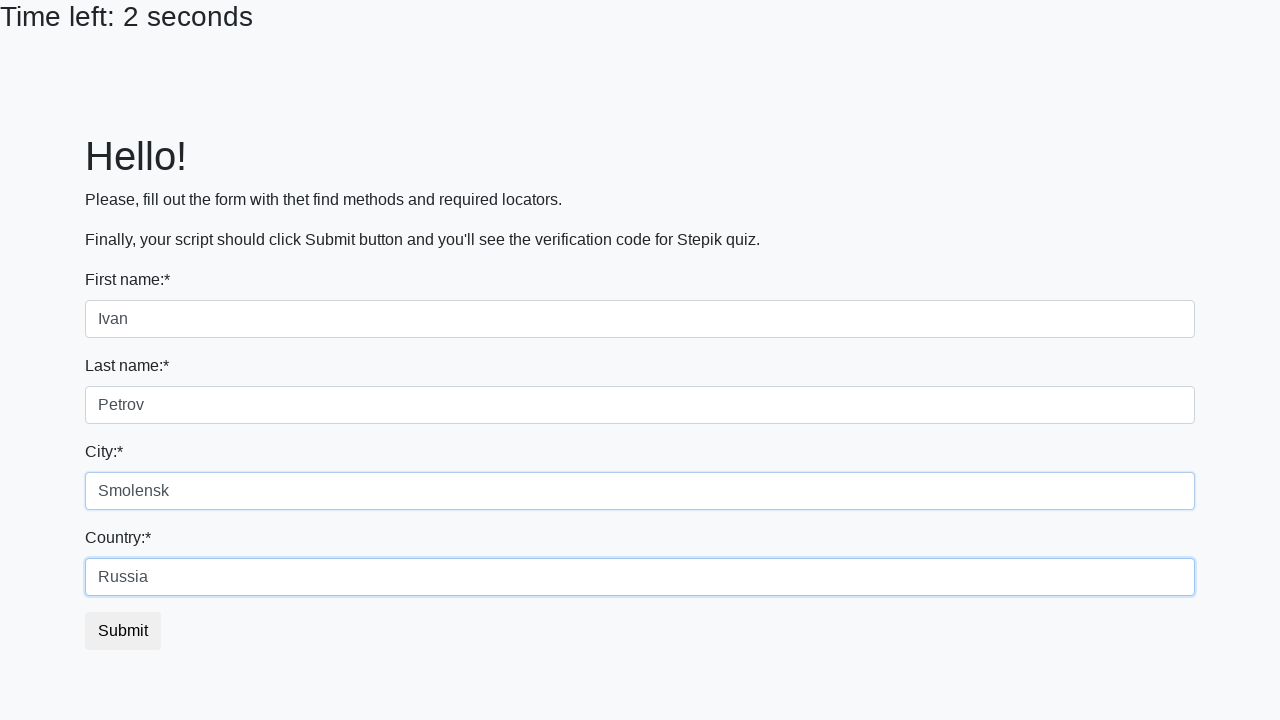

Clicked submit button to submit the form at (123, 631) on button.btn
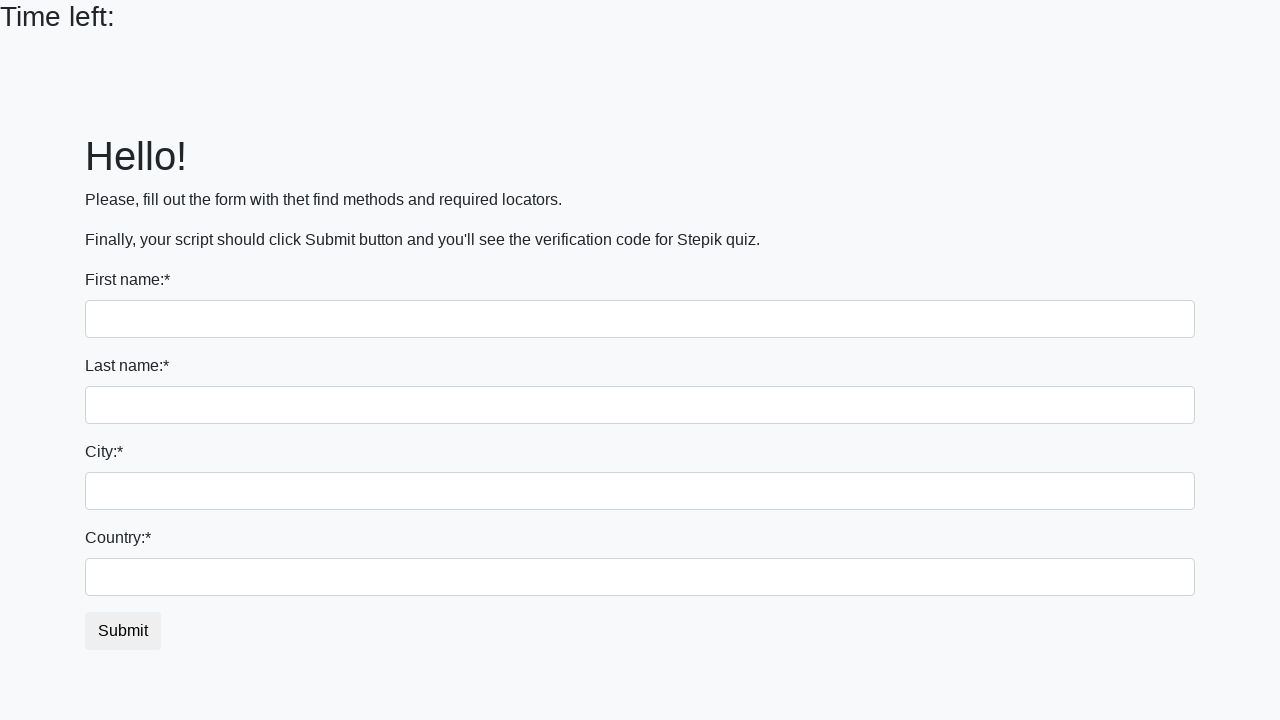

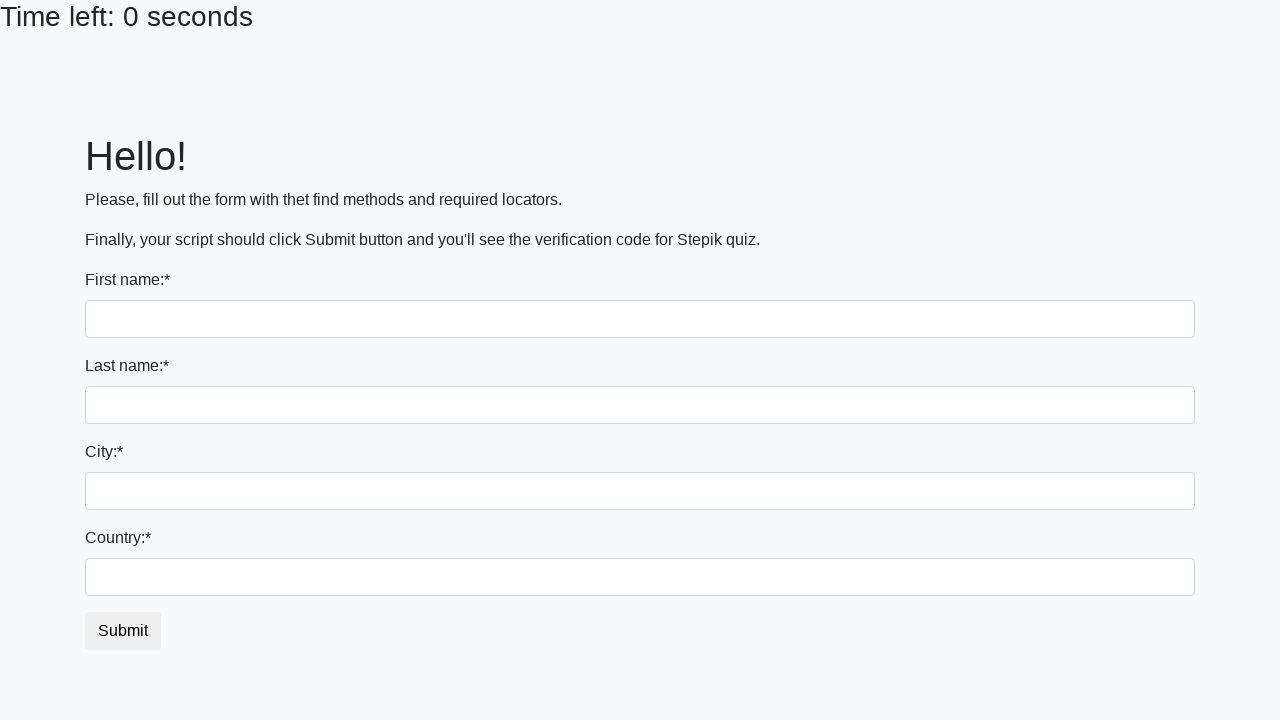